Tests that unsaved changes don't persist by editing an employee name, navigating away without saving, and verifying the original name is still displayed

Starting URL: https://devmountain-qa.github.io/employee-manager/1.2_Version/index.html

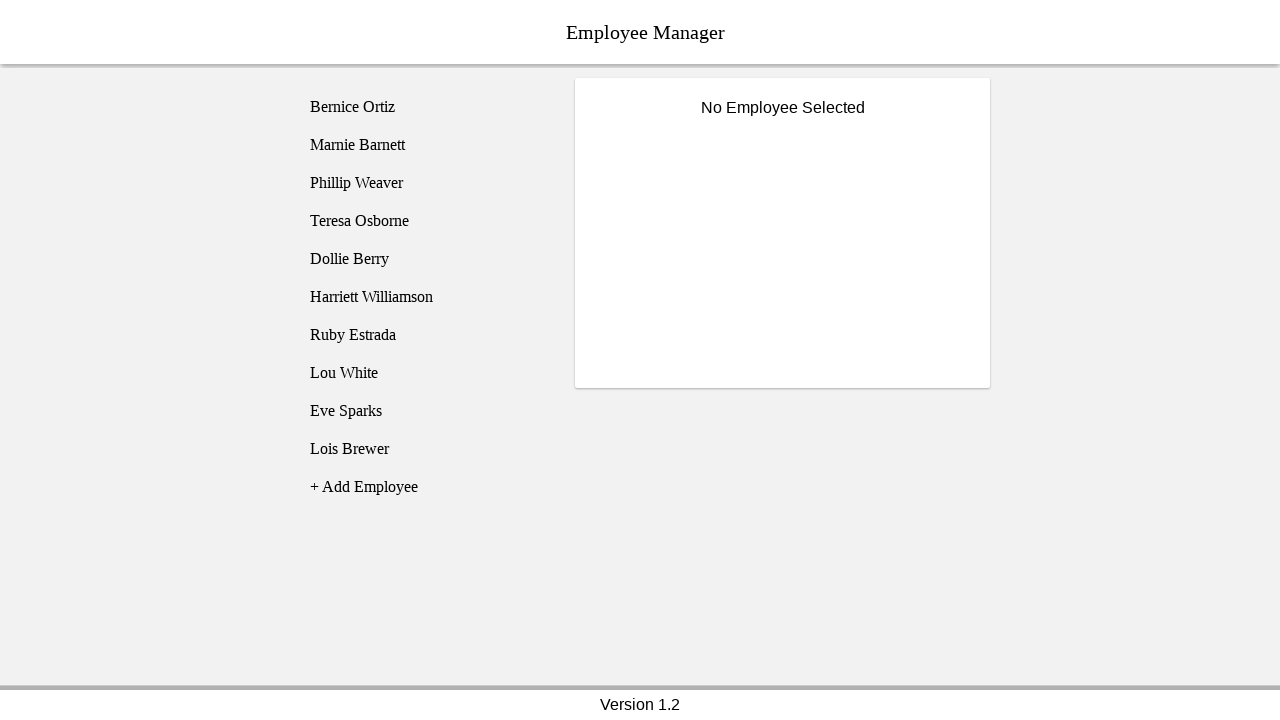

Clicked on Bernice Ortiz employee at (425, 107) on [name='employee1']
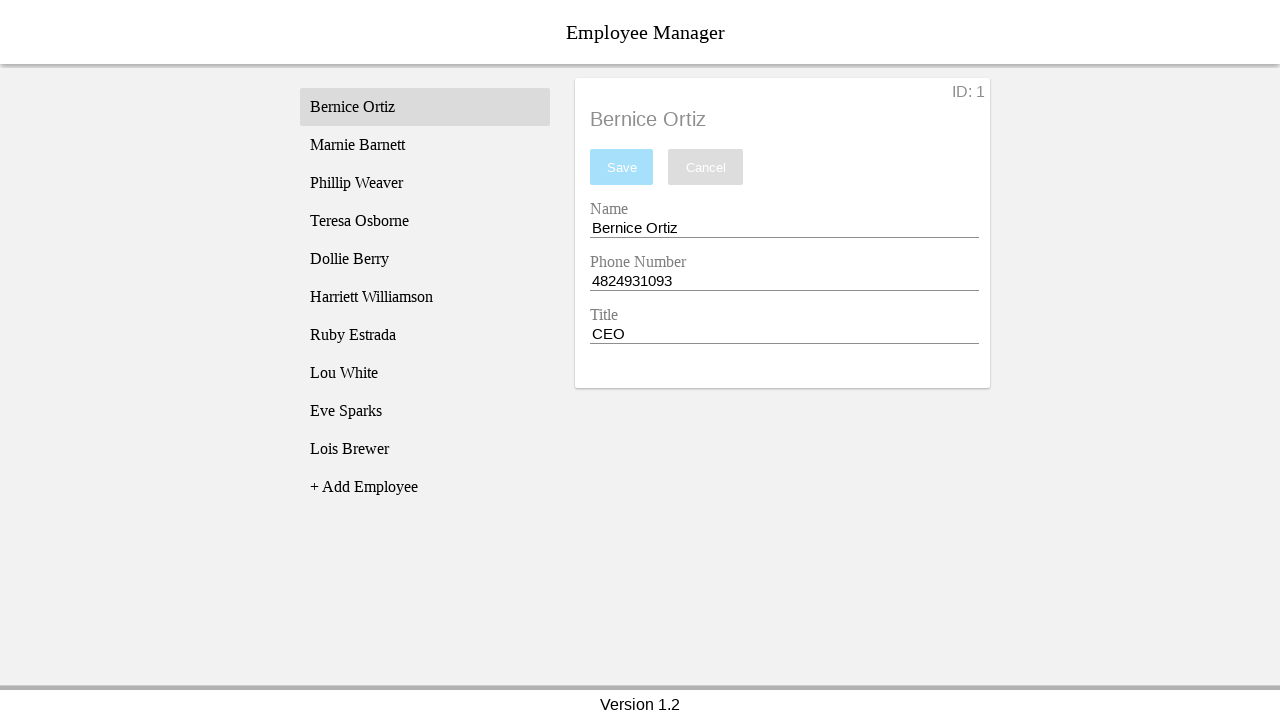

Waited for employee1 selector to be visible
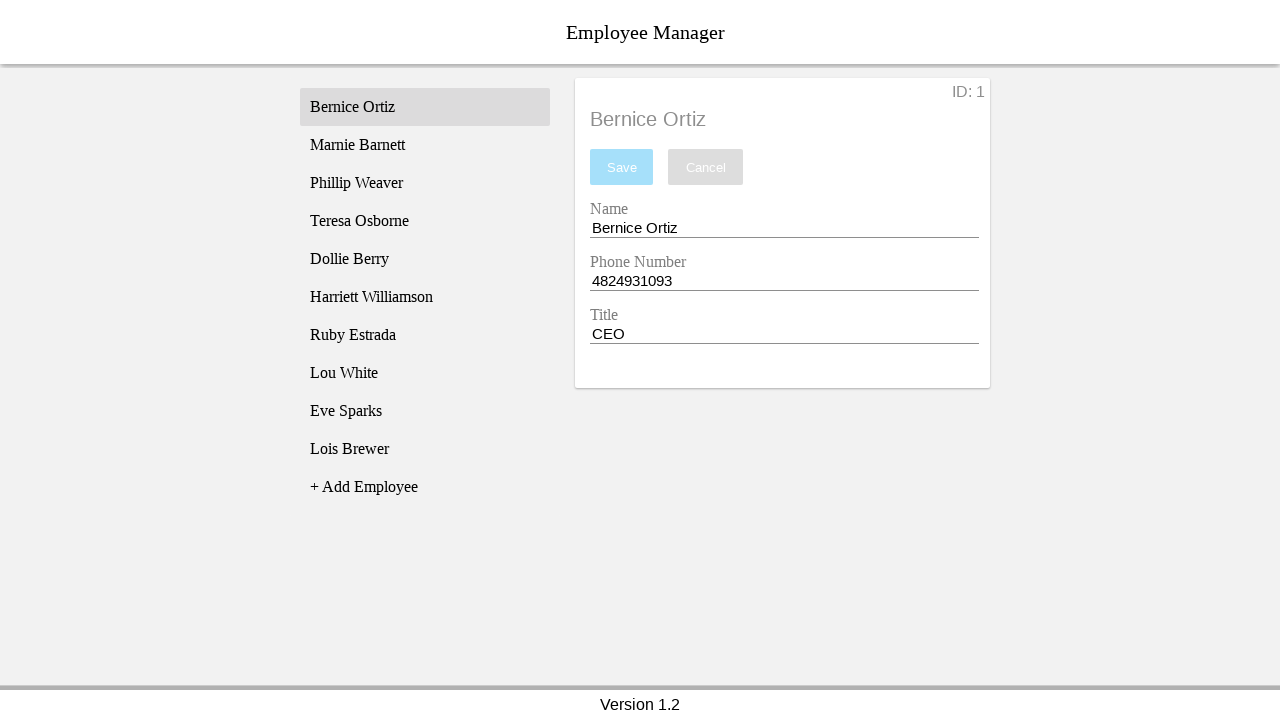

Cleared name entry field on [name='nameEntry']
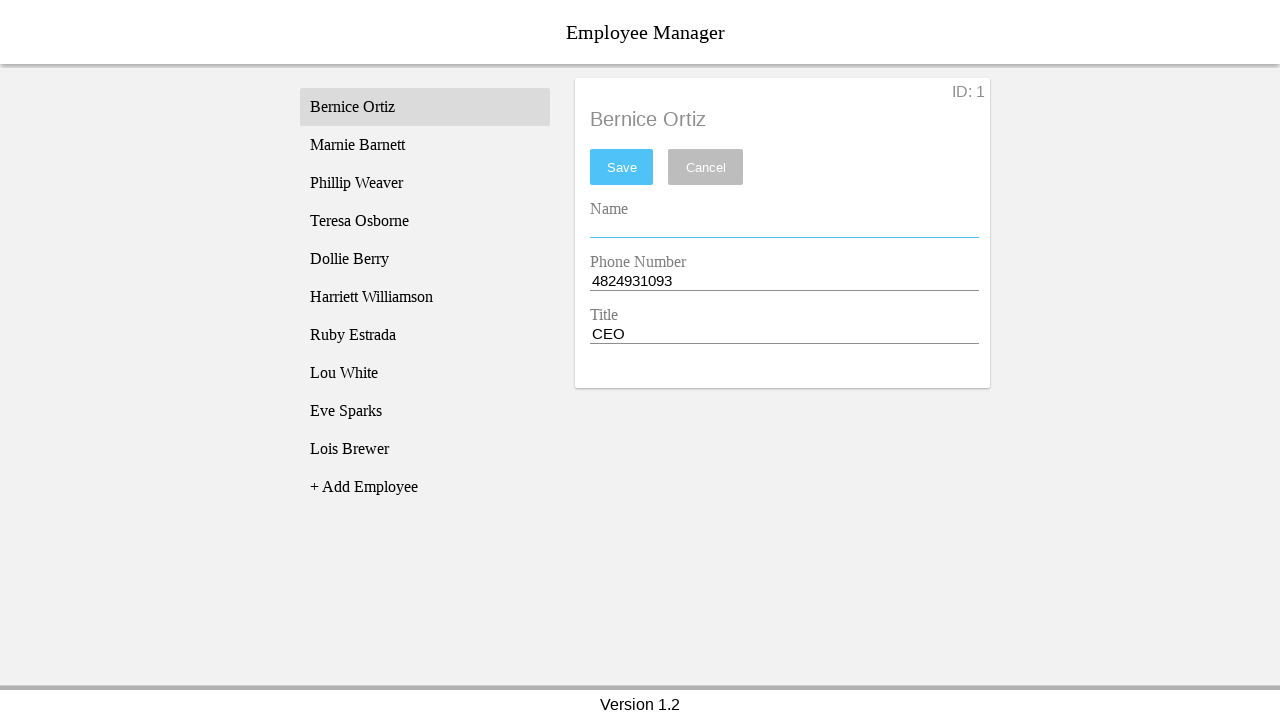

Filled name entry field with 'Test Name' on [name='nameEntry']
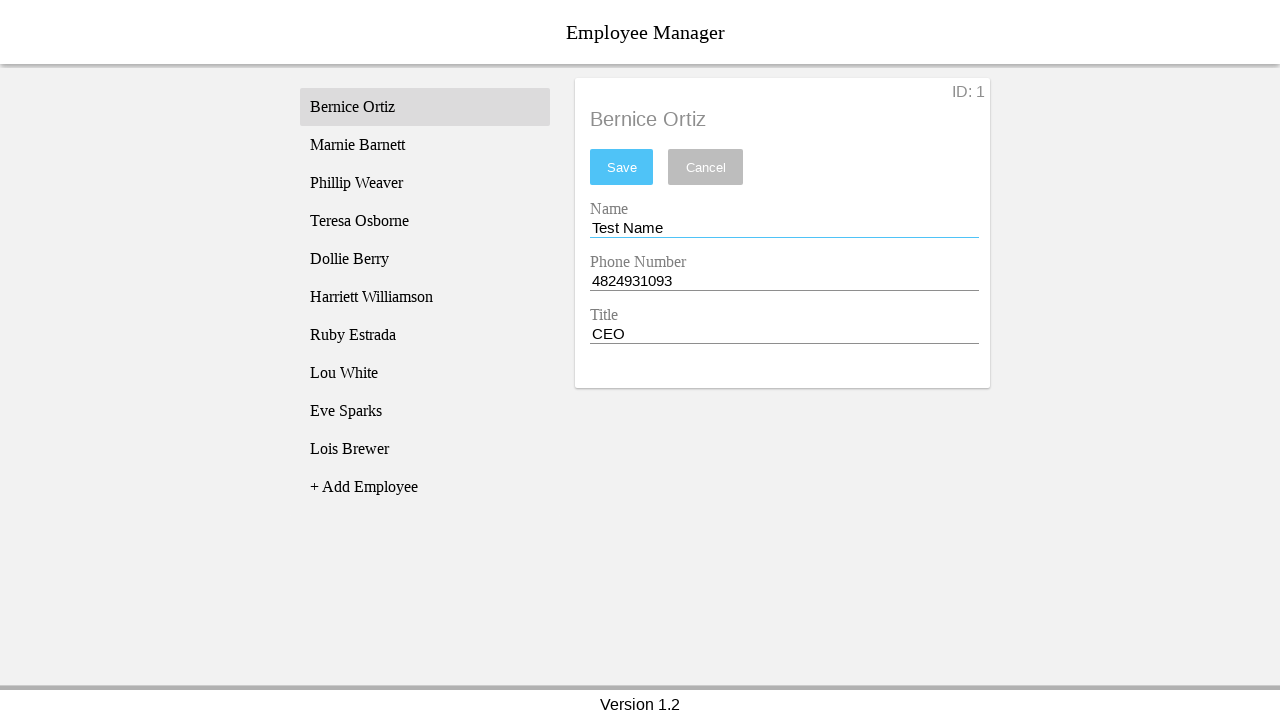

Clicked on Phillip Weaver employee, navigating away without saving at (425, 183) on [name='employee3']
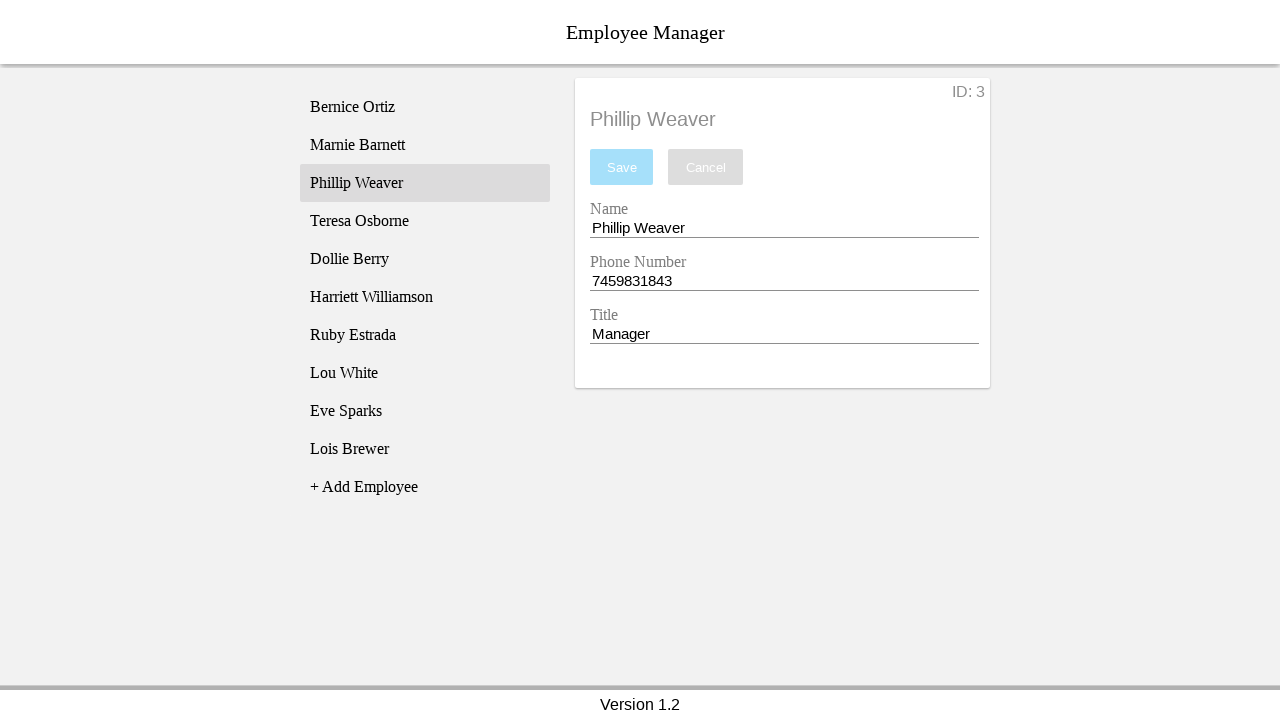

Clicked back on Bernice Ortiz to verify original name persisted at (425, 107) on [name='employee1']
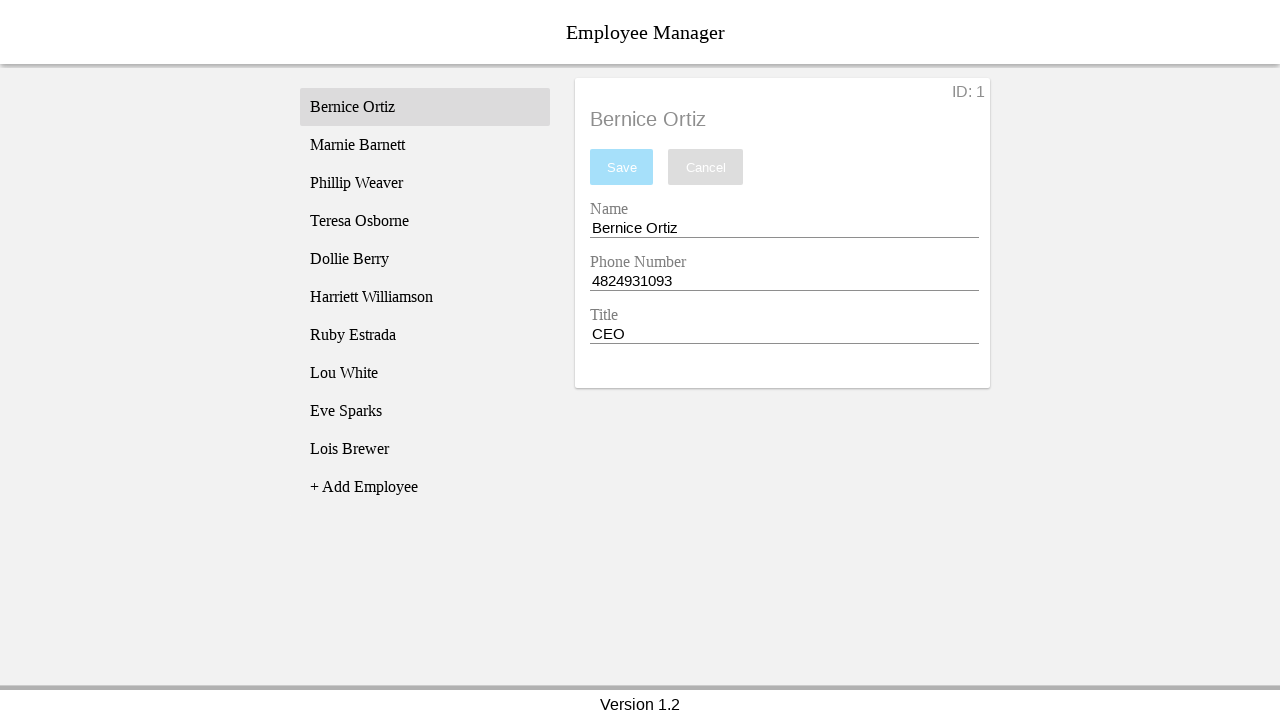

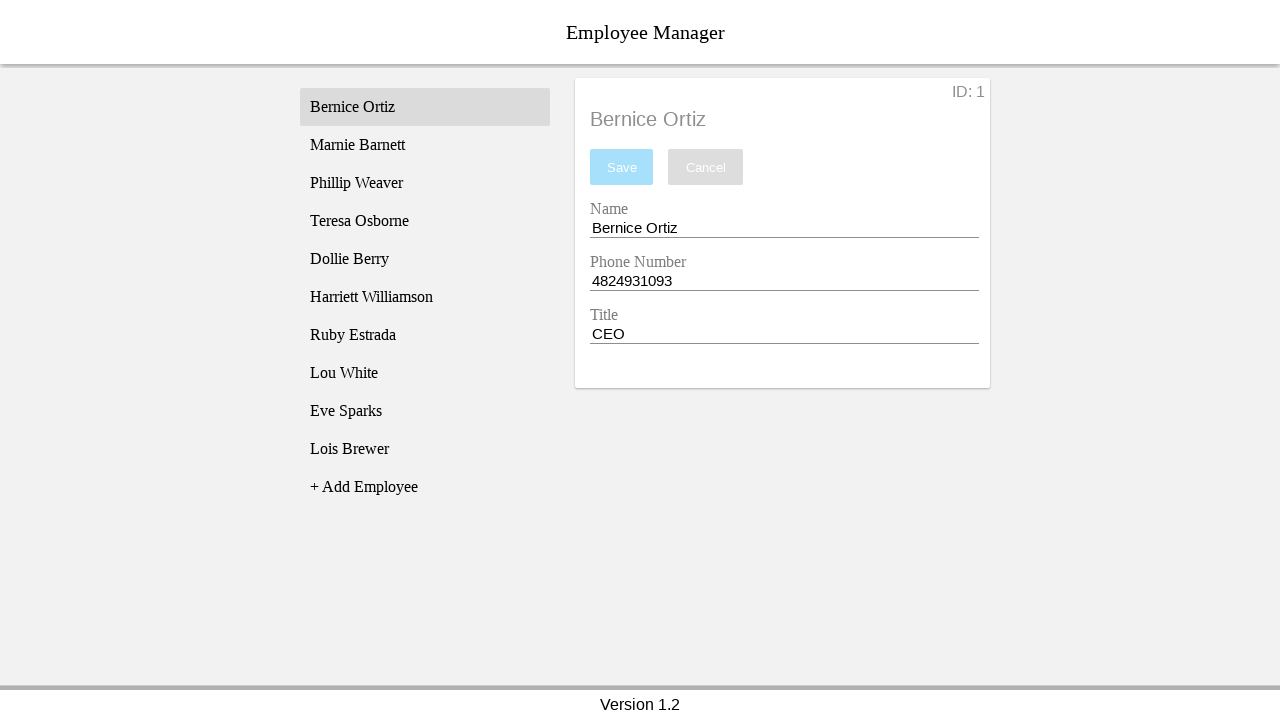